Navigates to Demoblaze e-commerce demo site and waits for the product listing to load, verifying the Samsung Galaxy S6 product is visible

Starting URL: https://www.demoblaze.com/

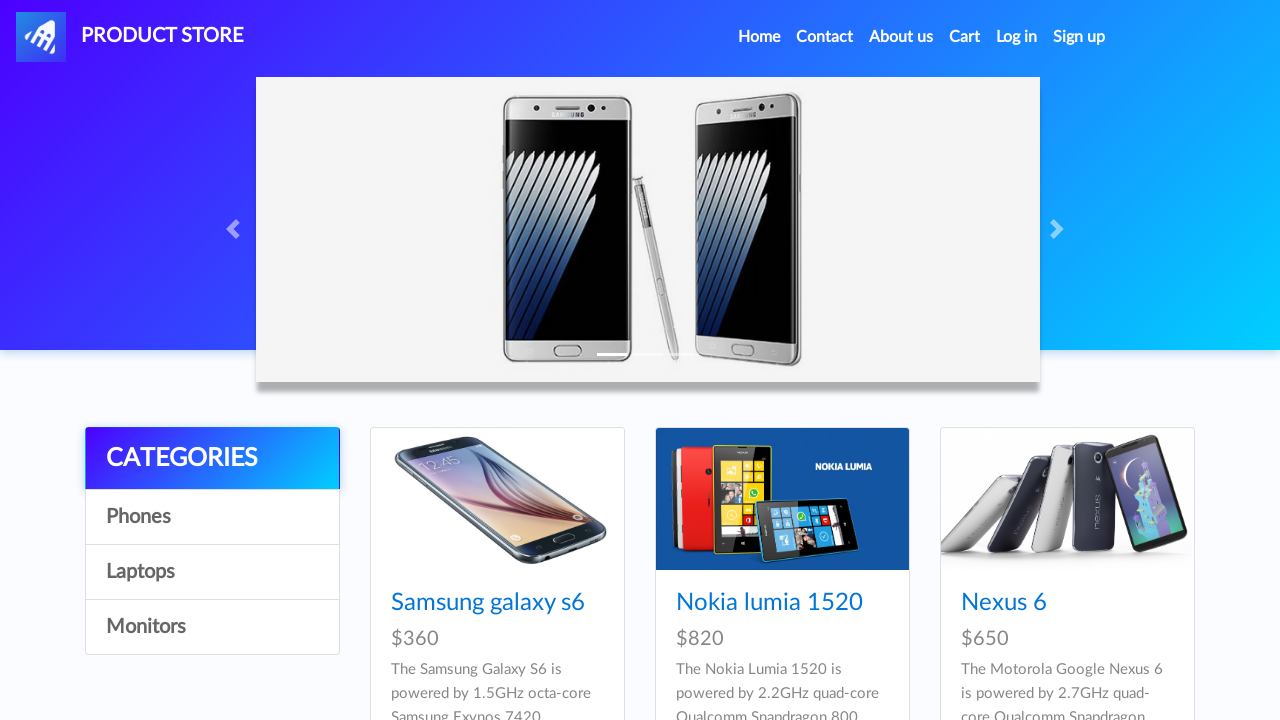

Waited for Samsung Galaxy S6 product to load in catalog
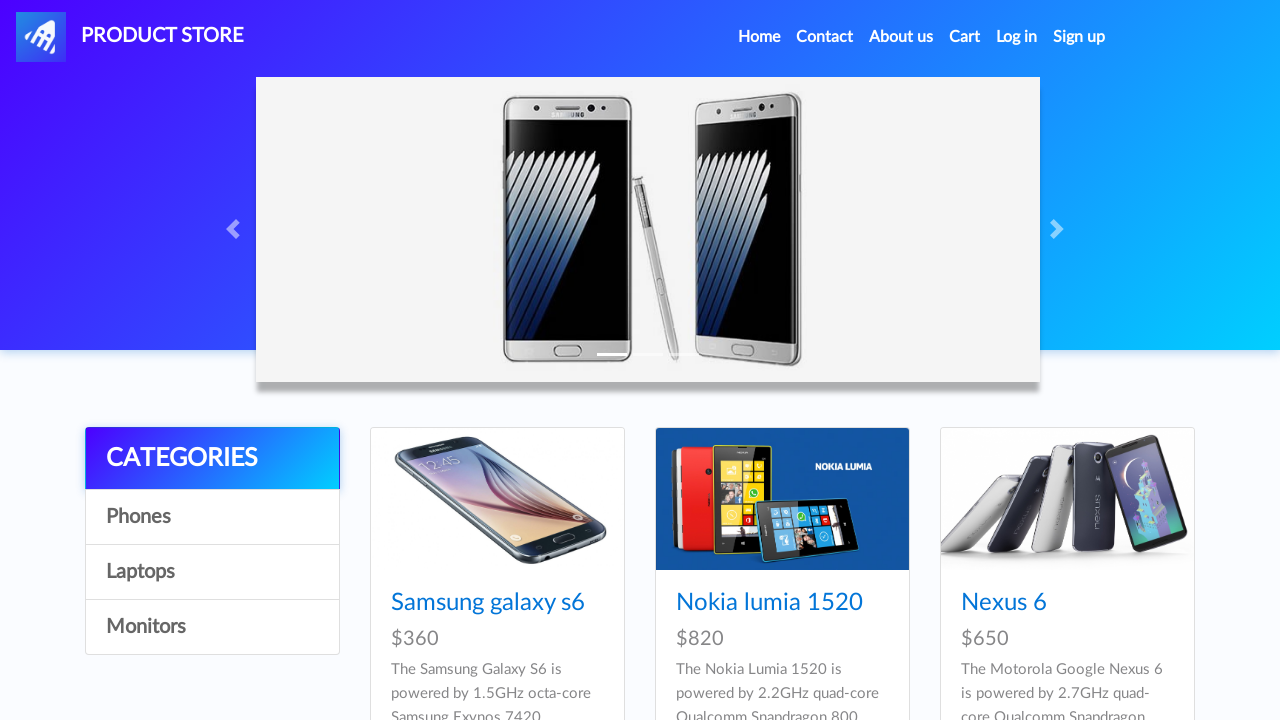

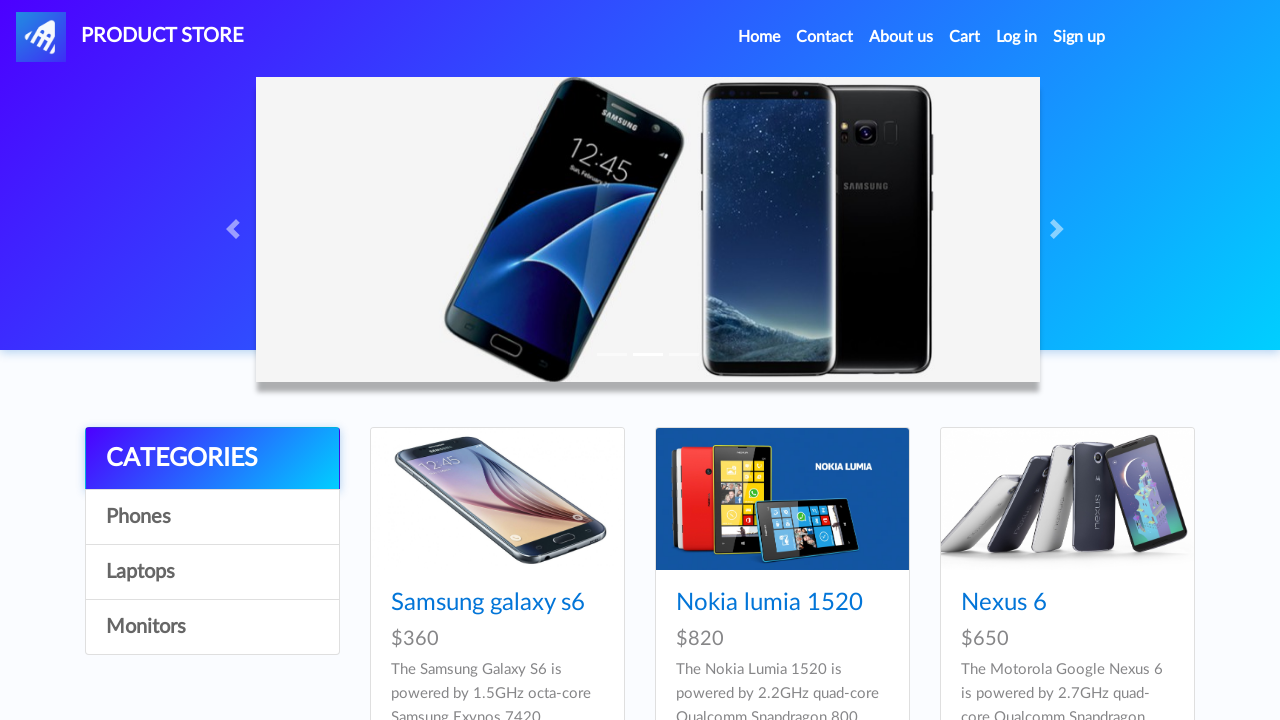